Tests navigating to W3Schools HTML table tryit page, switching to the result iframe, and locating specific table cells (February month and its savings value).

Starting URL: https://www.w3schools.com/tags/tryit.asp?filename=tryhtml_table_test

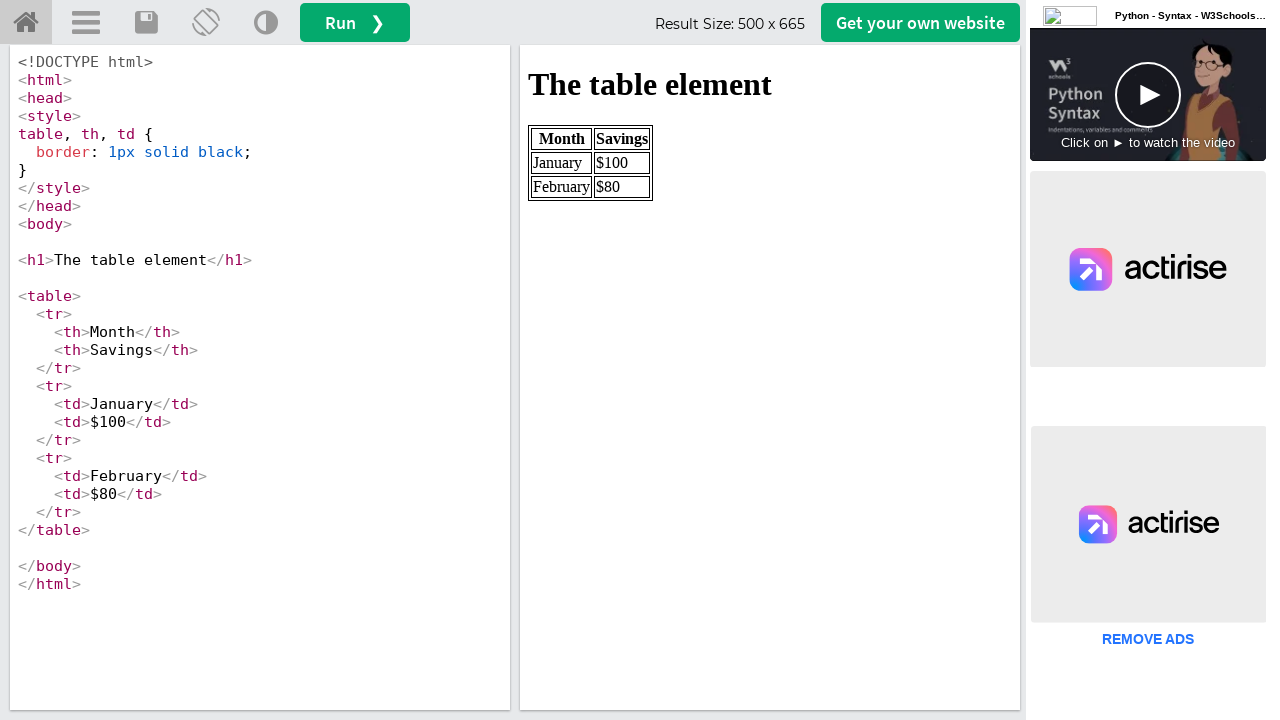

Navigated to W3Schools HTML table tryit page
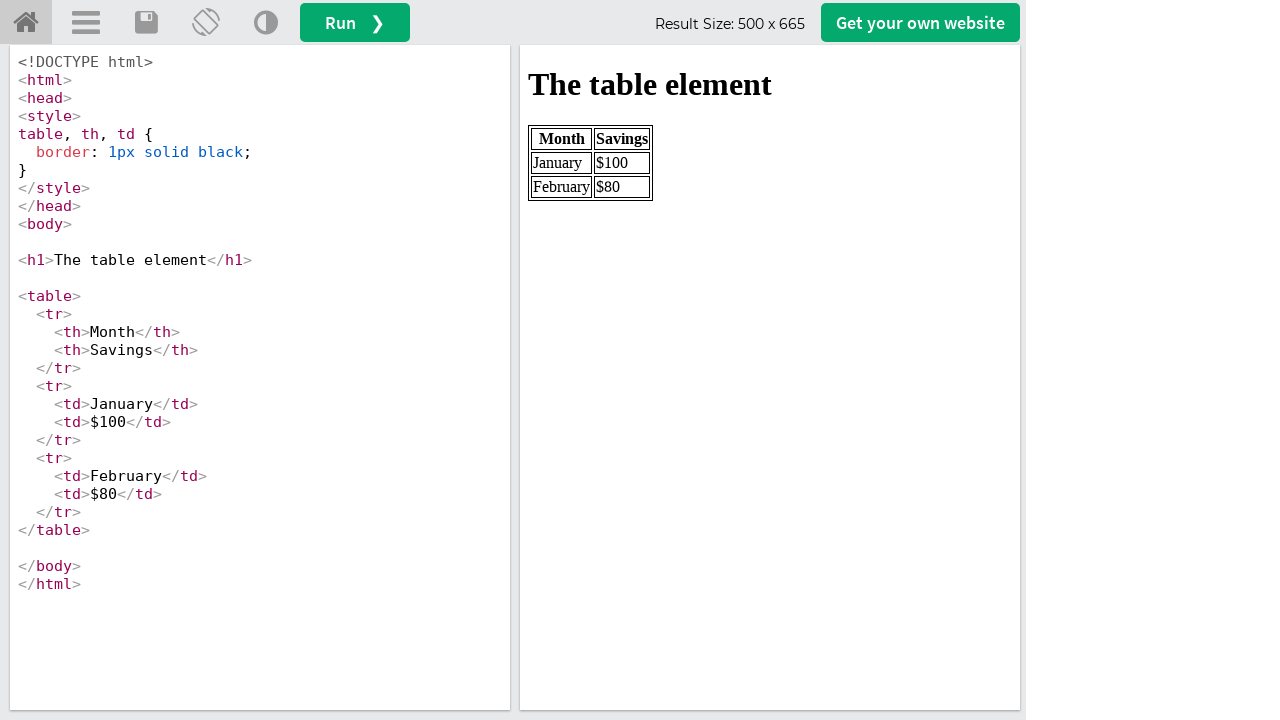

Located the iframeResult frame
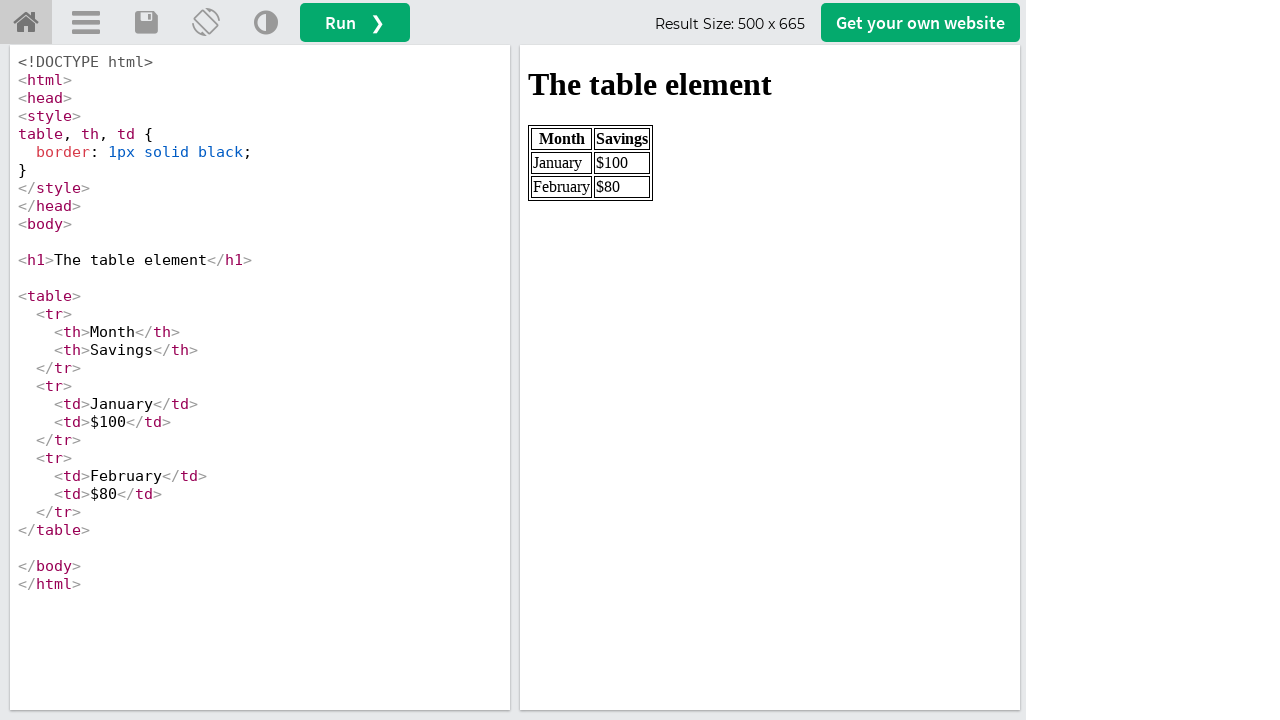

Waited for table to be visible in iframe
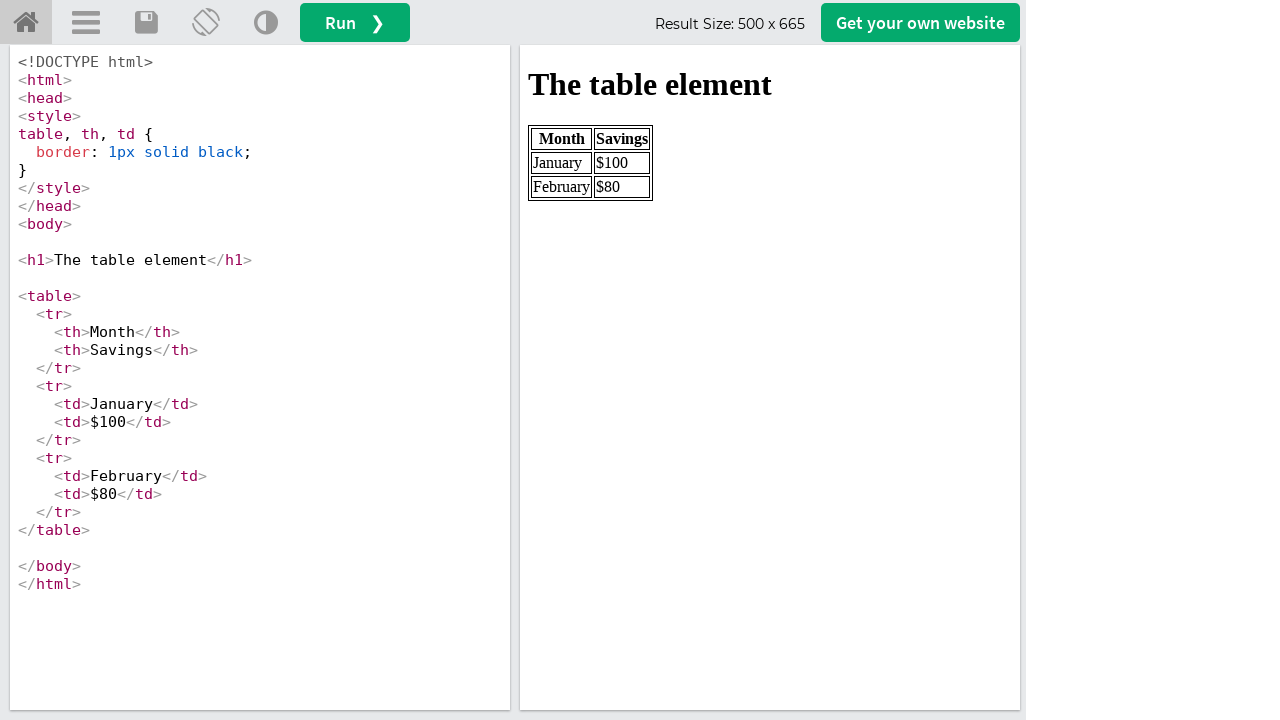

Located all table rows - found 3 rows
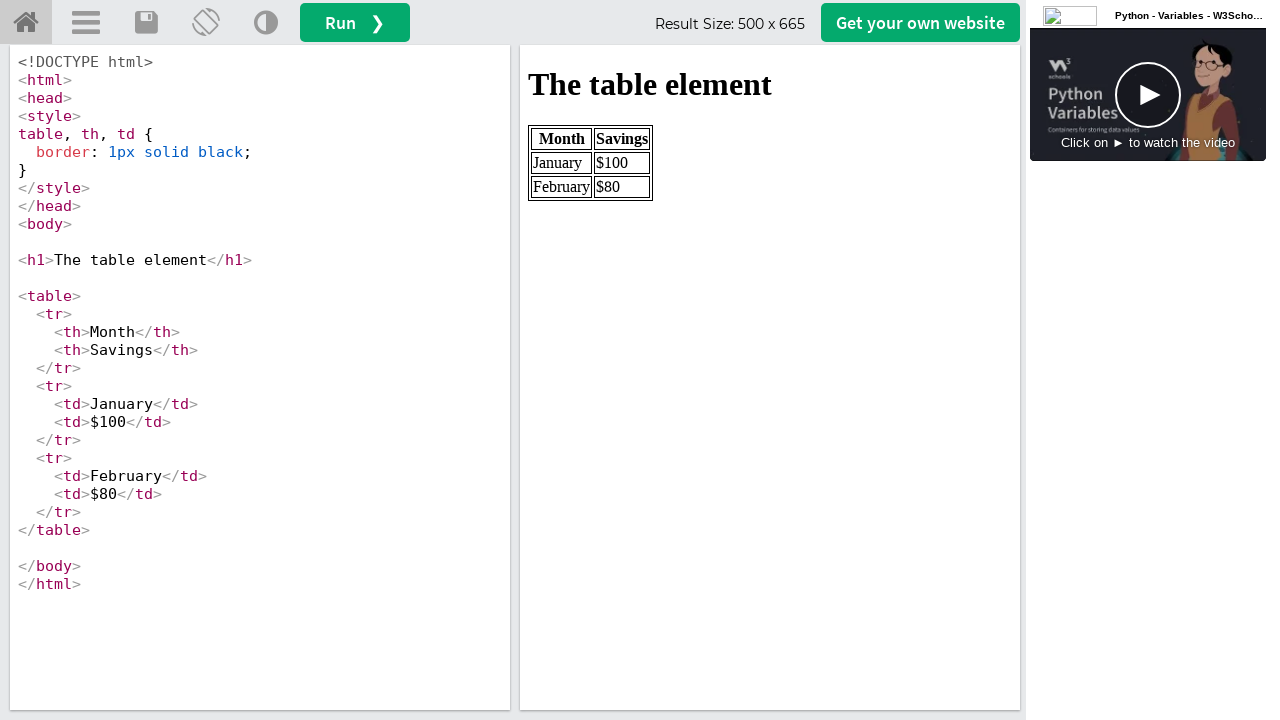

Located Month column header - found 1 header(s)
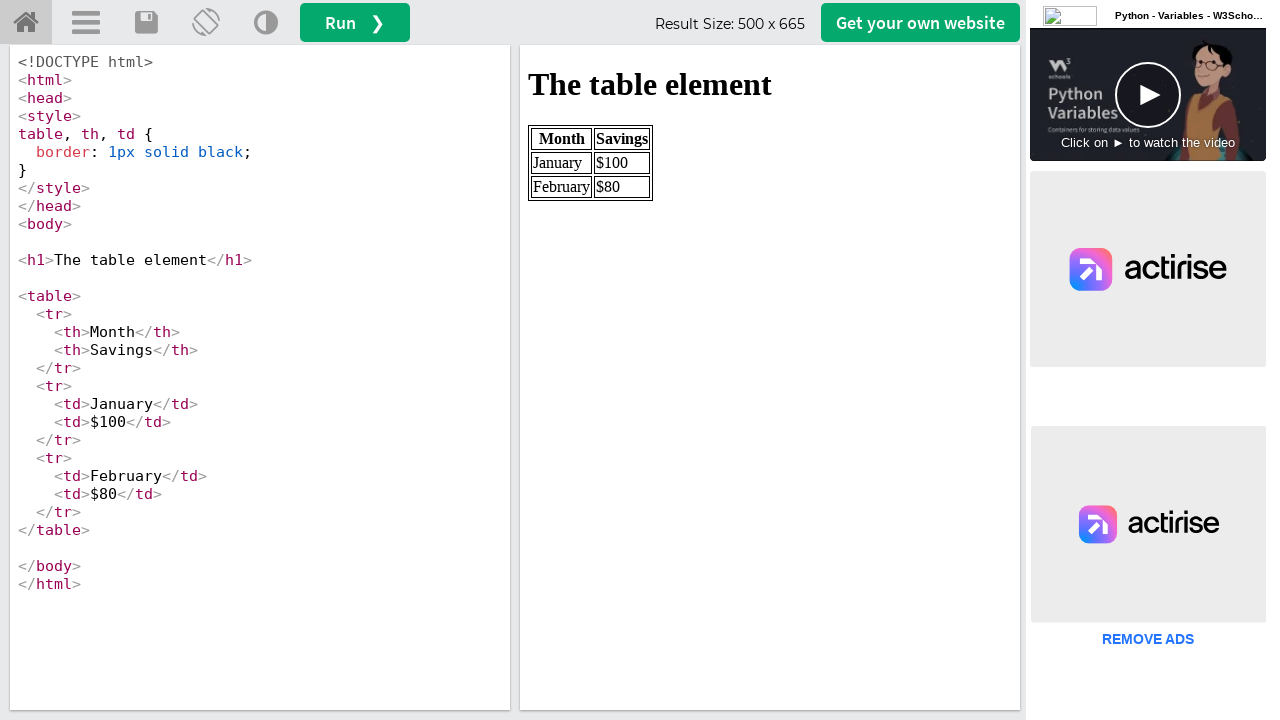

Located table cell containing 'February'
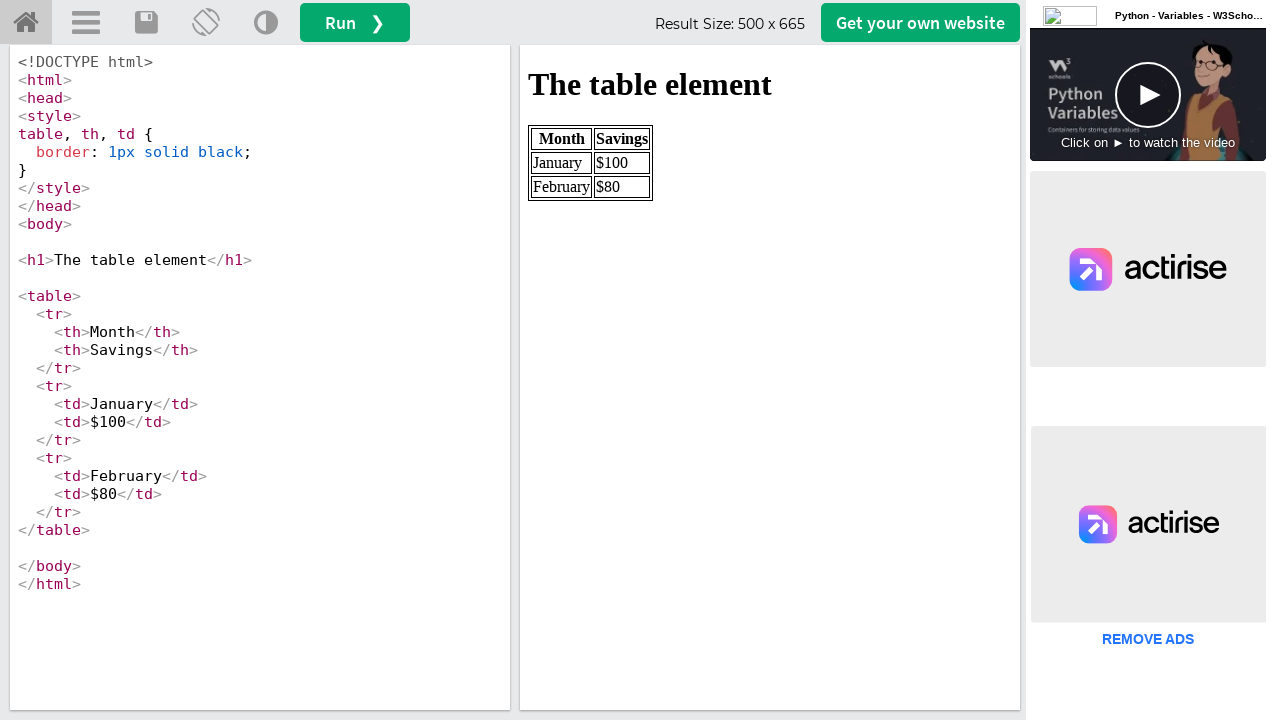

Retrieved text content from February cell: 'February'
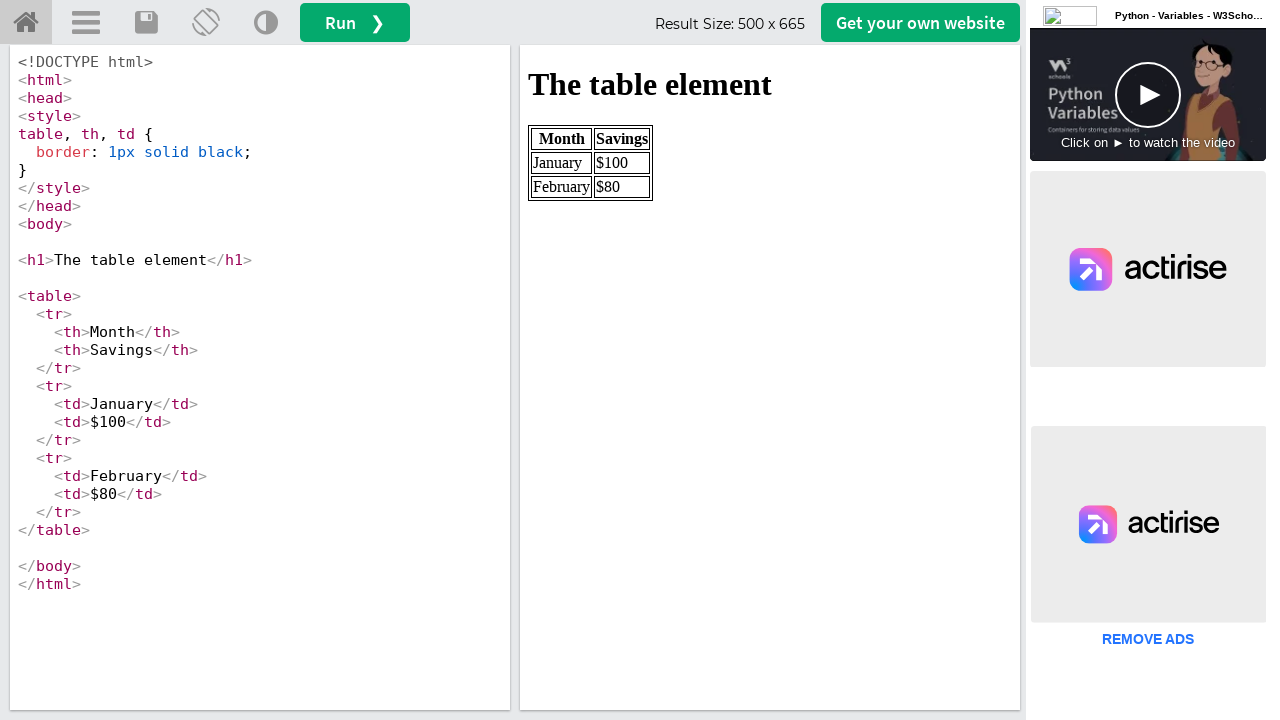

Located table cell containing '$80'
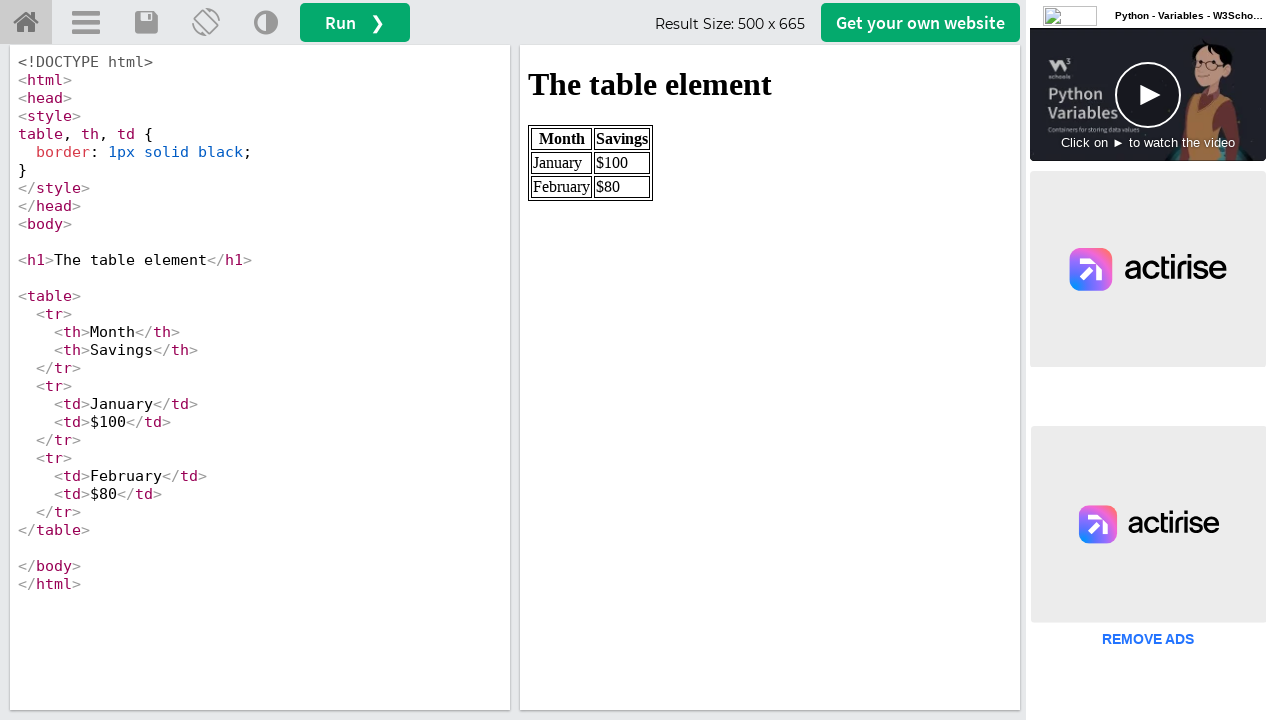

Retrieved text content from savings cell: '$80'
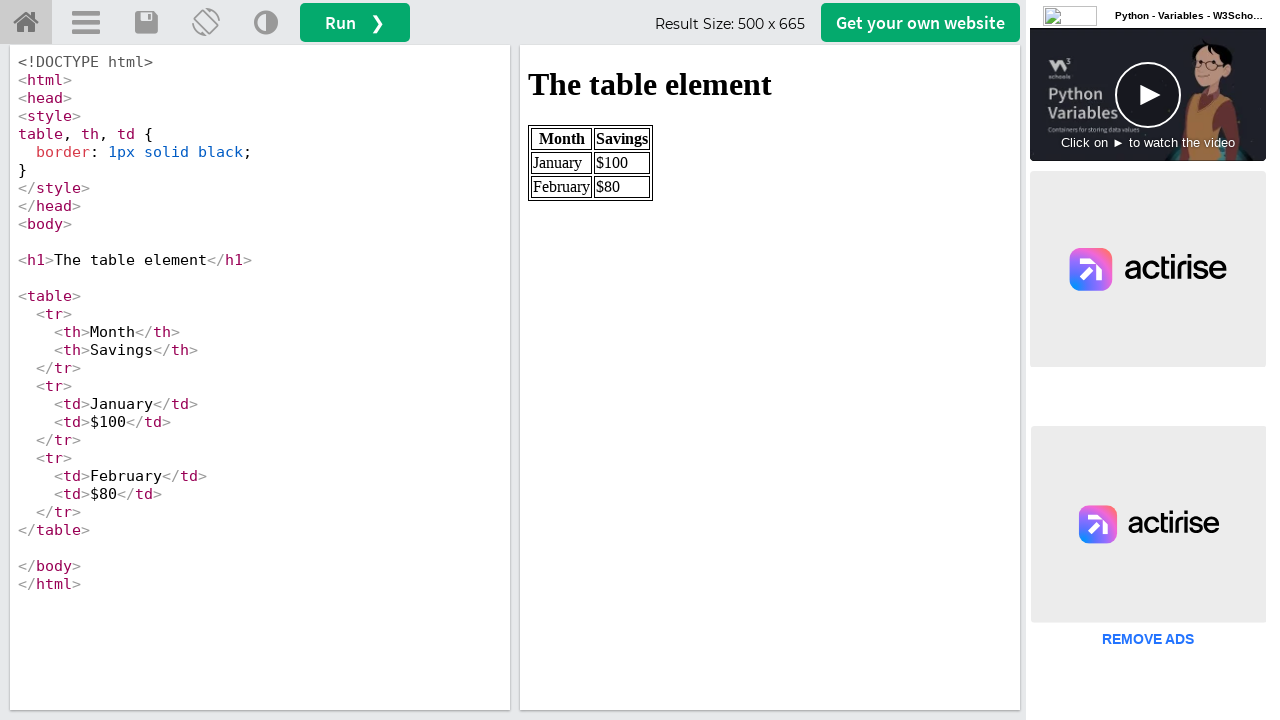

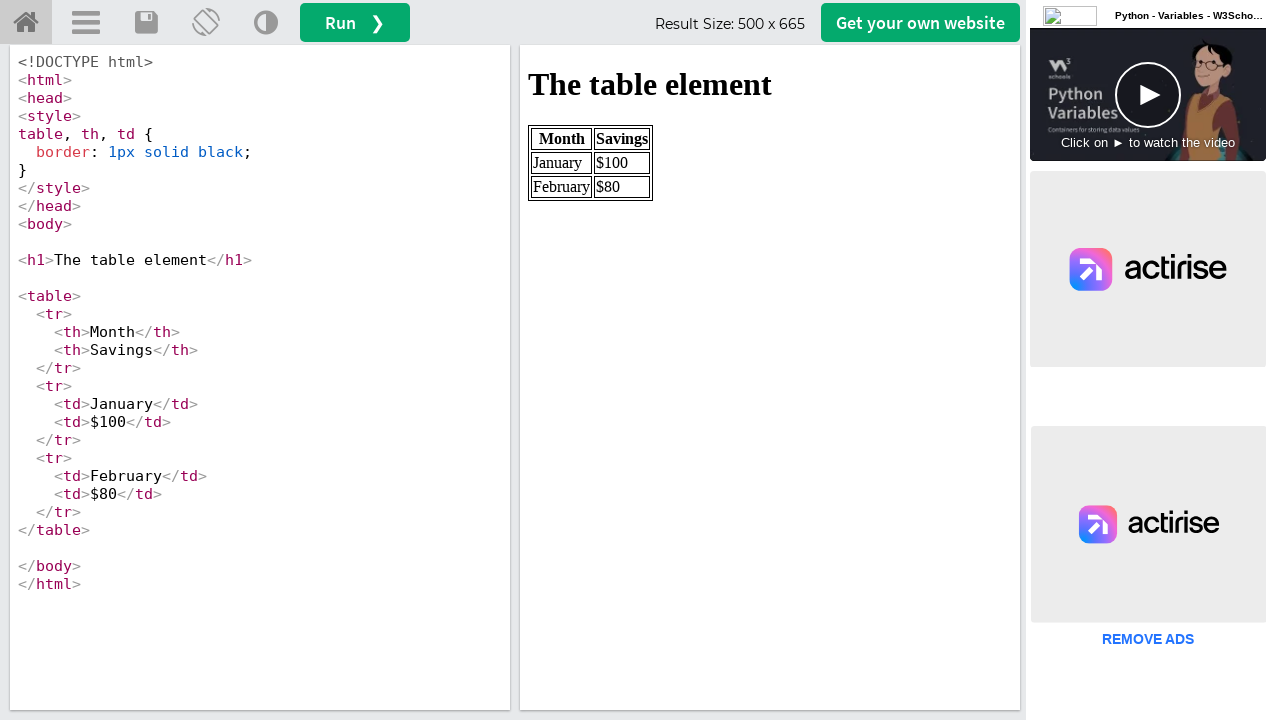